Navigates to the main page and clicks on the A/B Testing link to access the A/B test page.

Starting URL: http://the-internet.herokuapp.com/

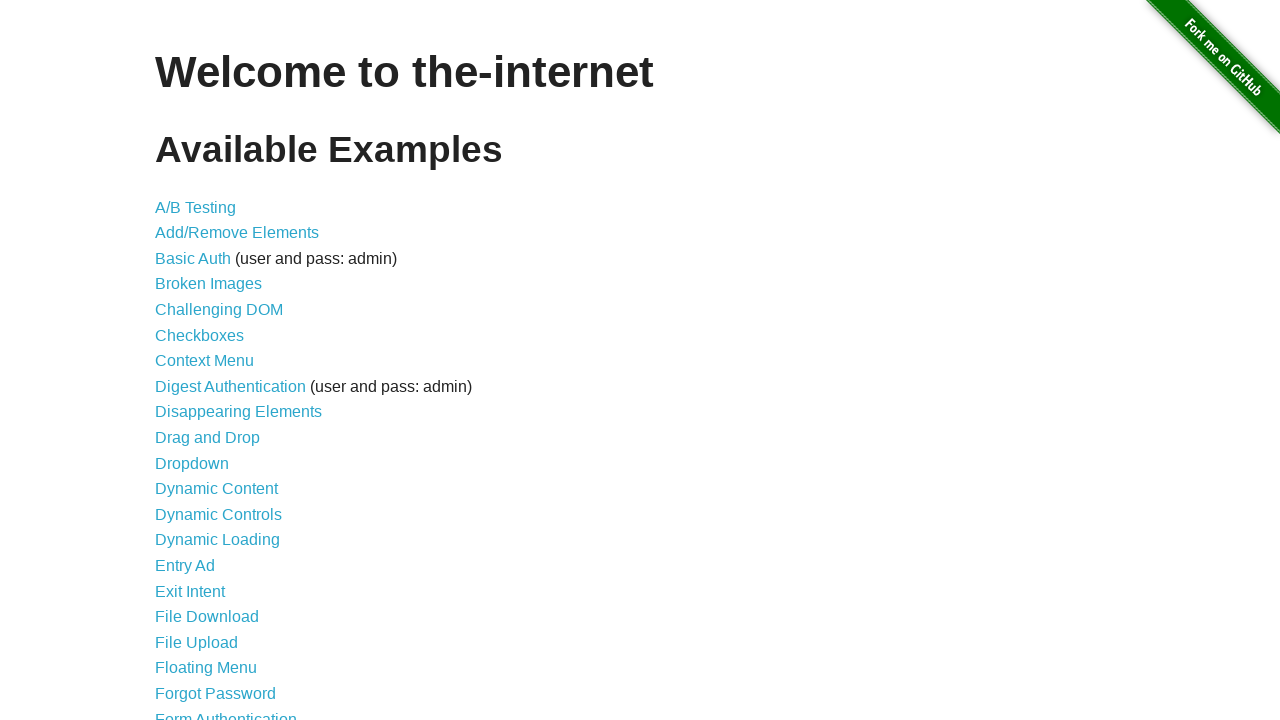

Clicked on A/B Testing link to access the A/B test page at (196, 207) on [href="/abtest"]
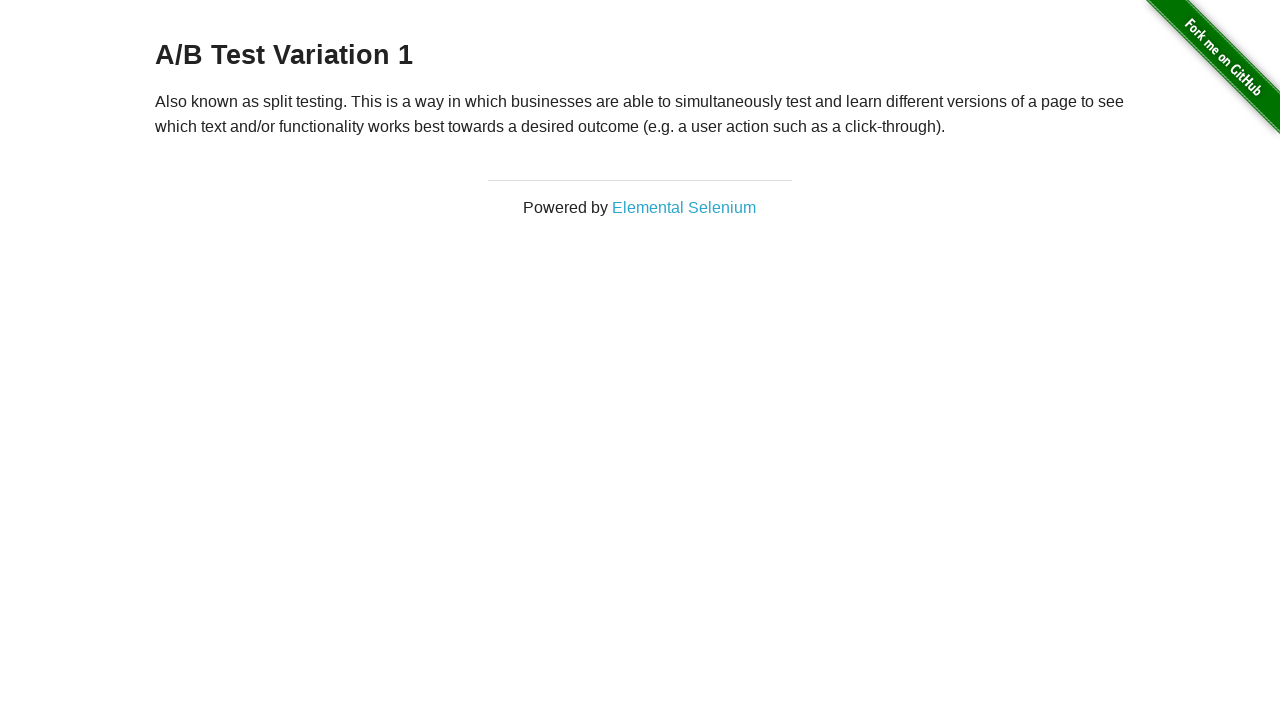

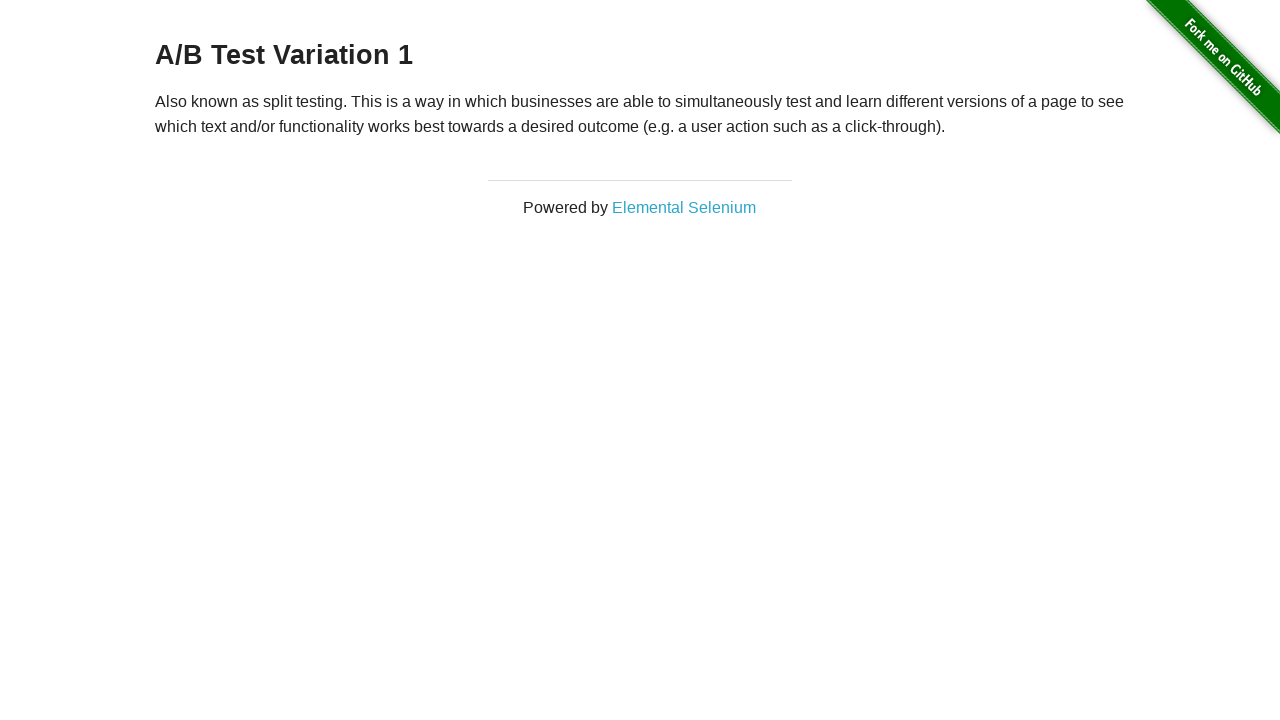